Tests hover functionality by hovering over an avatar image and verifying that additional user information (figcaption) becomes visible.

Starting URL: http://the-internet.herokuapp.com/hovers

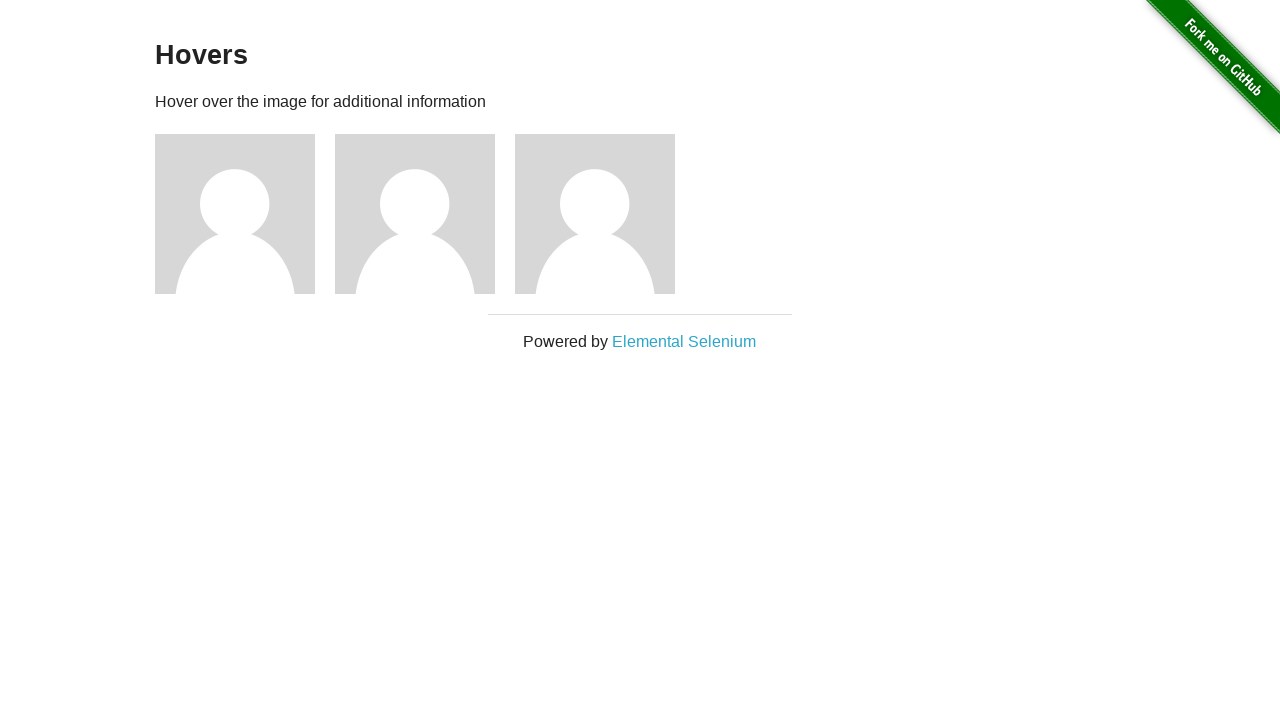

Hovered over the first avatar image at (245, 214) on .figure >> nth=0
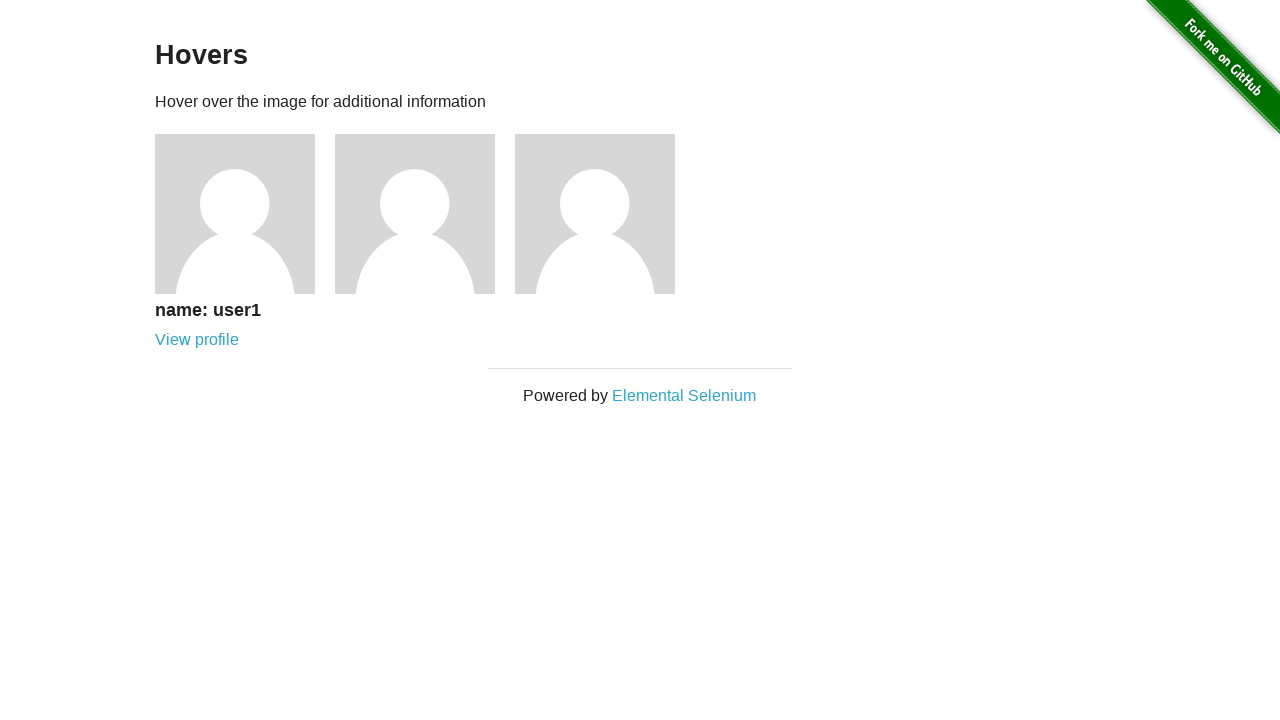

Figcaption became visible after hover
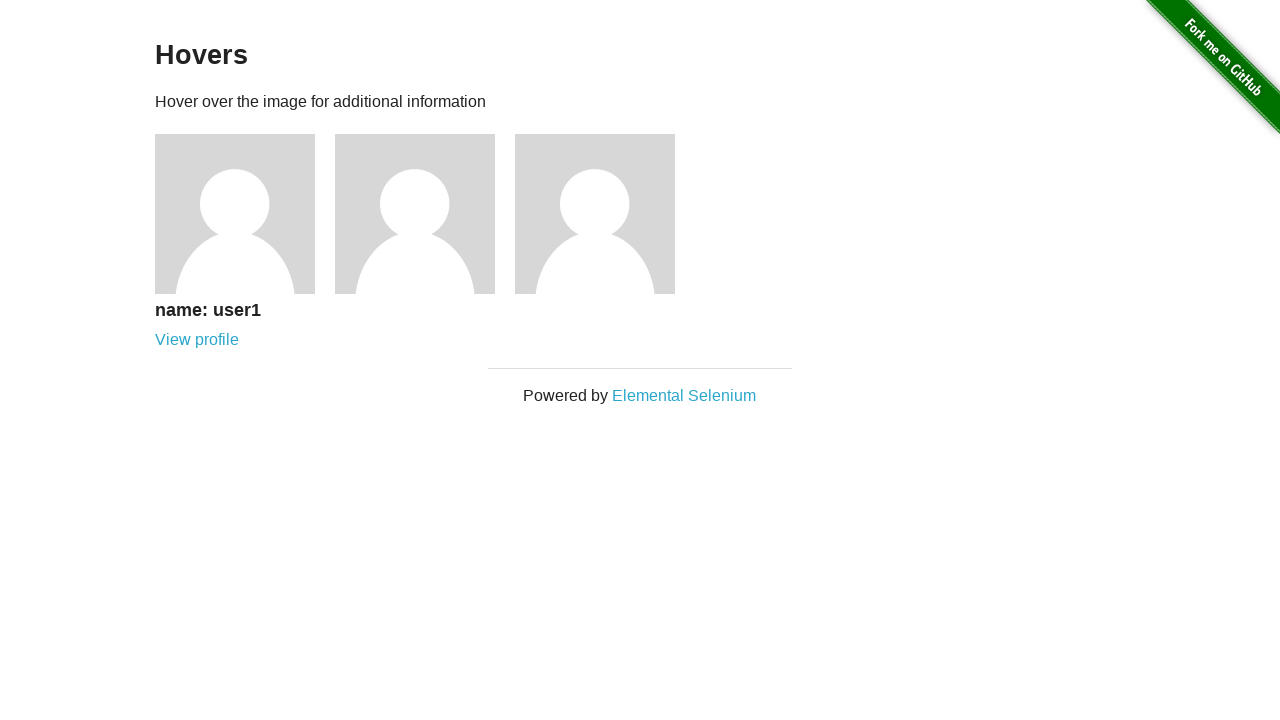

Verified that user information (figcaption) is visible
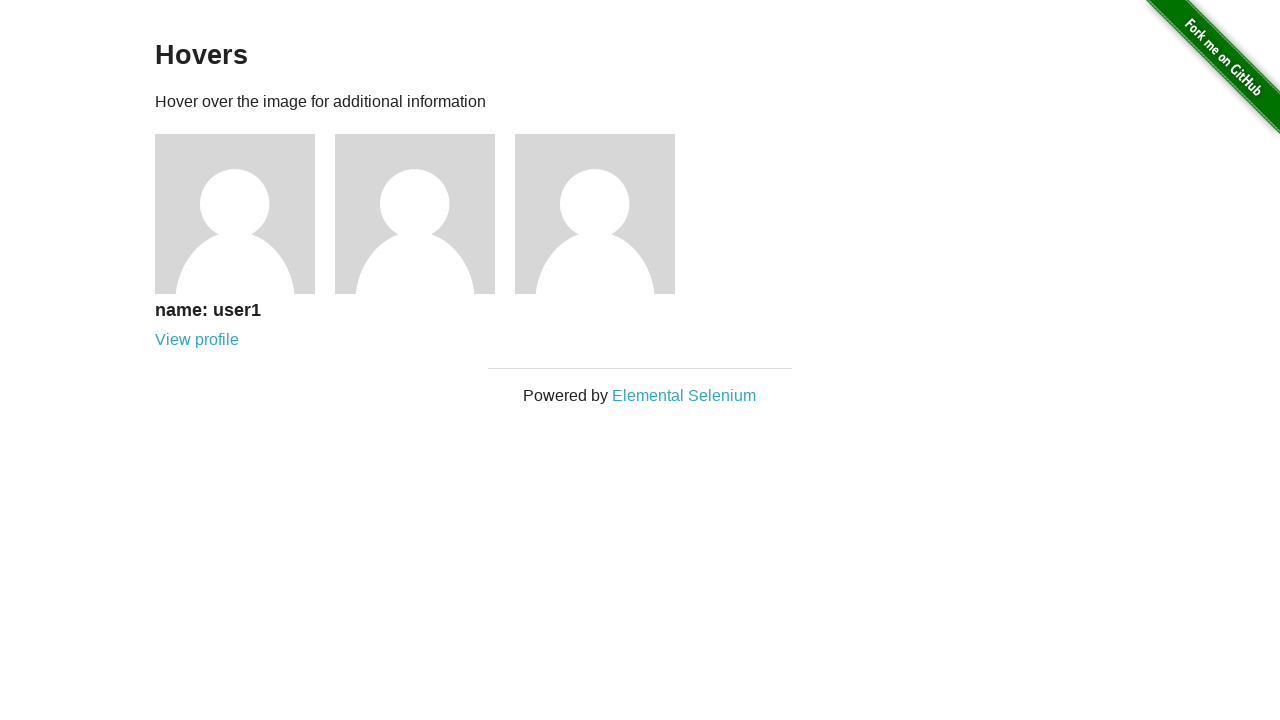

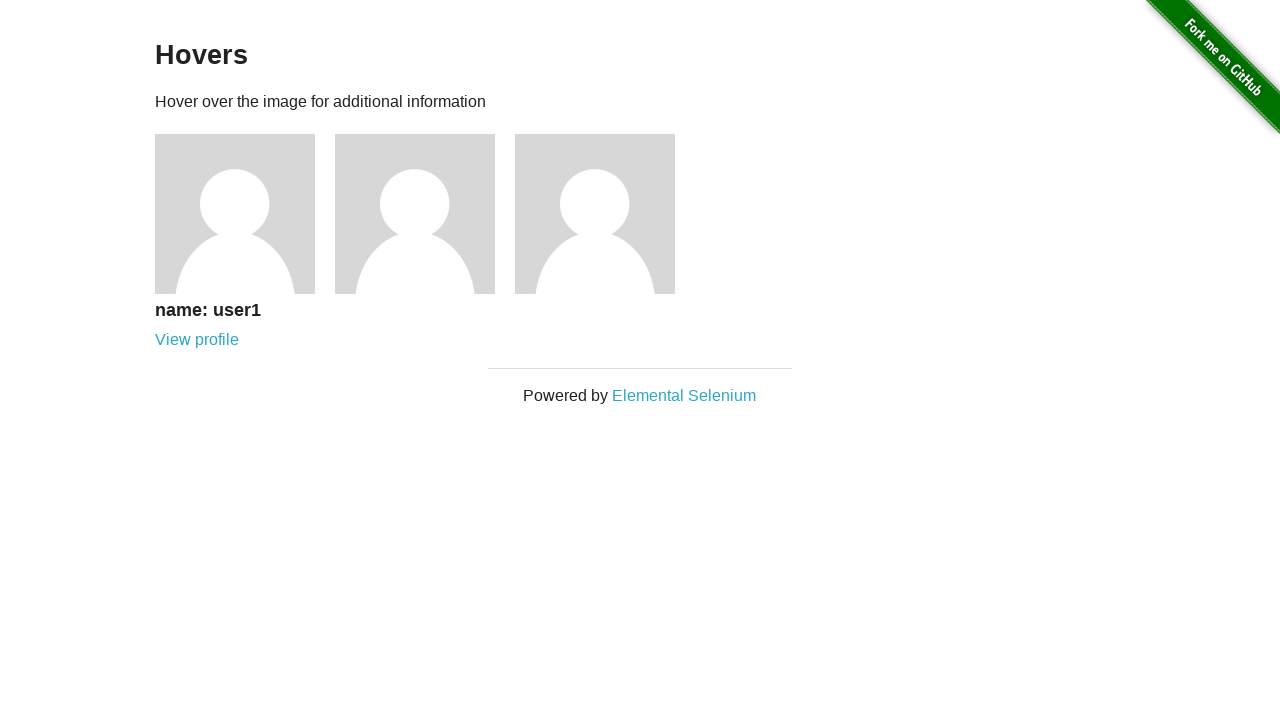